Tests JavaScript alert and confirm dialog handling by entering a name, triggering alerts, and accepting/dismissing them

Starting URL: https://rahulshettyacademy.com/AutomationPractice/

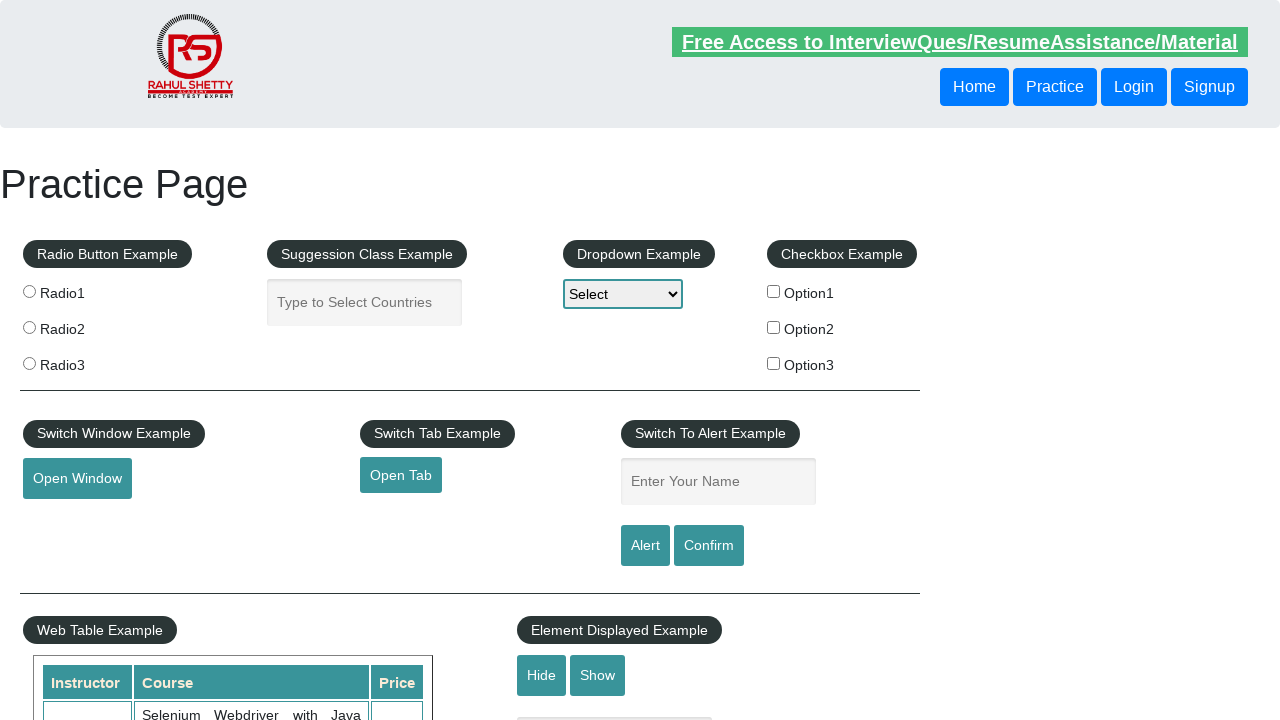

Filled name field with 'pythontest' on #name
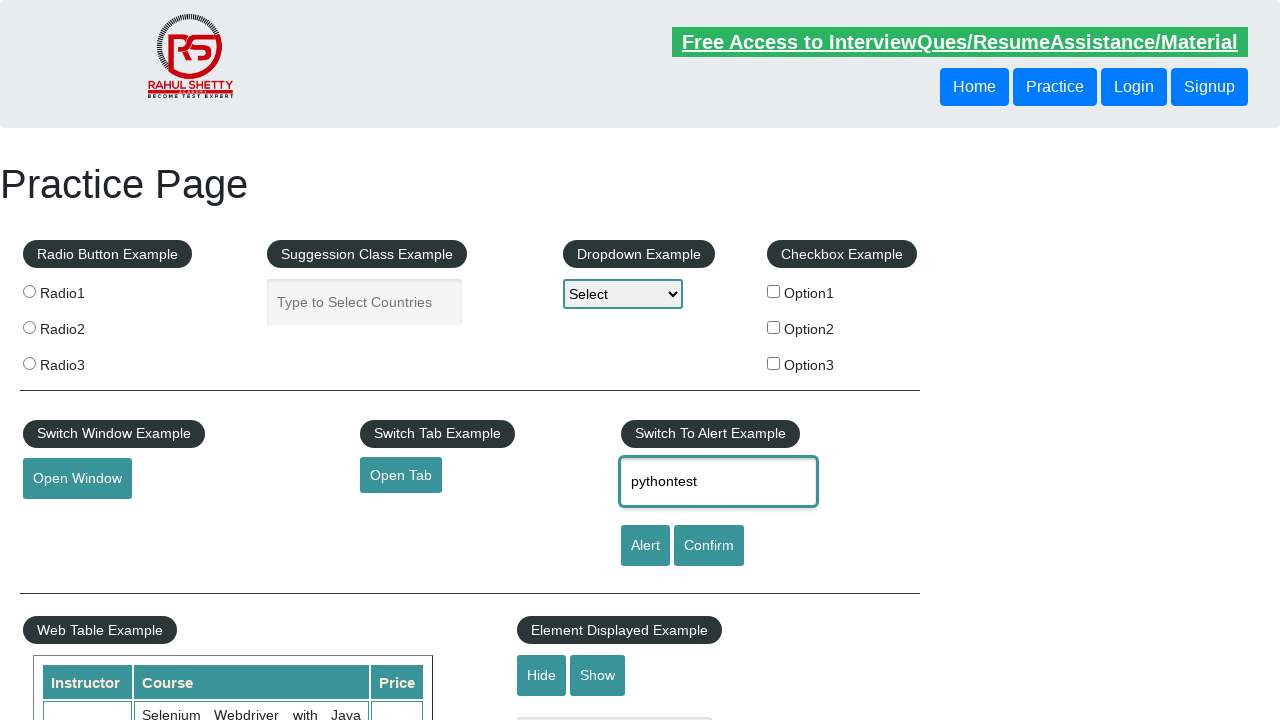

Clicked alert button at (645, 546) on #alertbtn
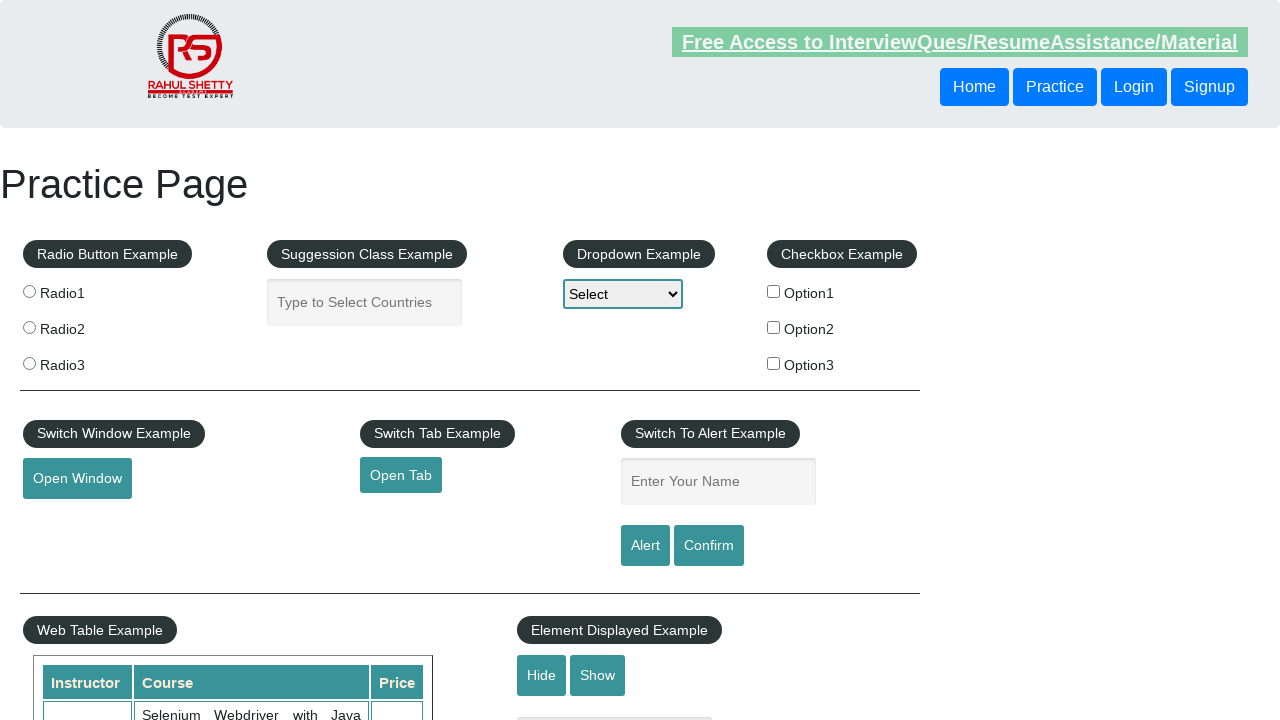

Set up dialog handler to accept alert
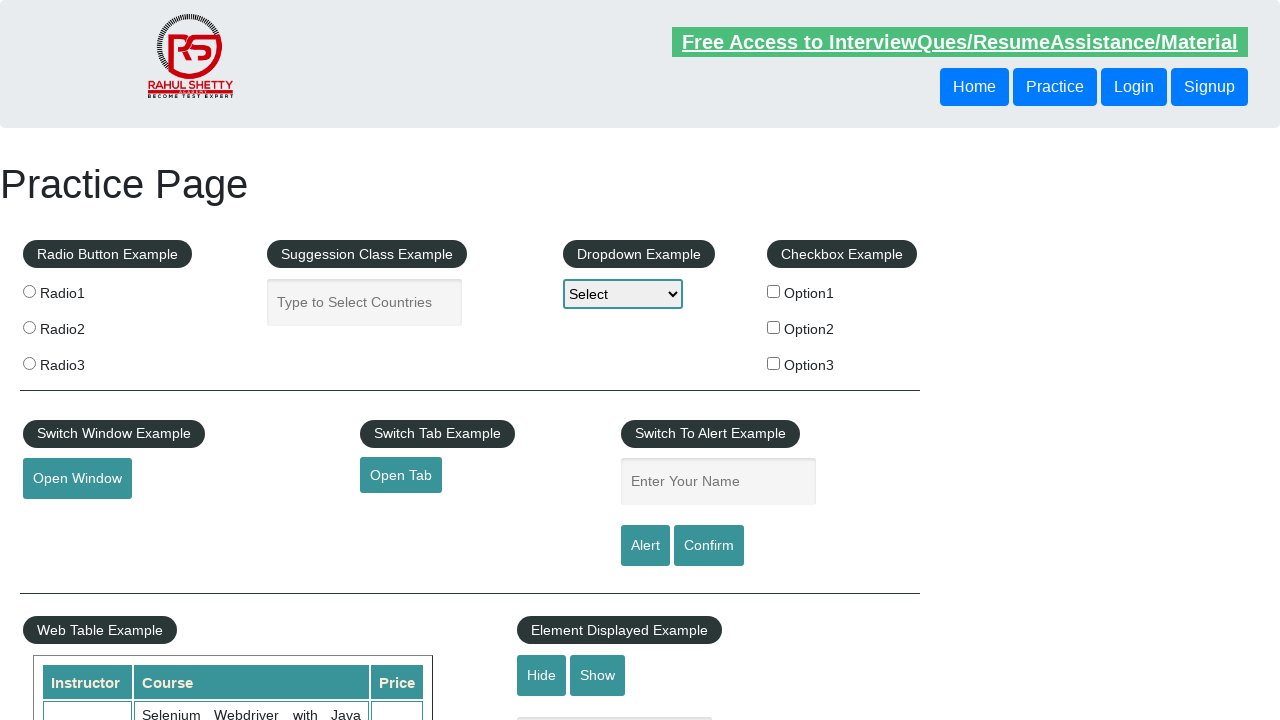

Waited for alert processing
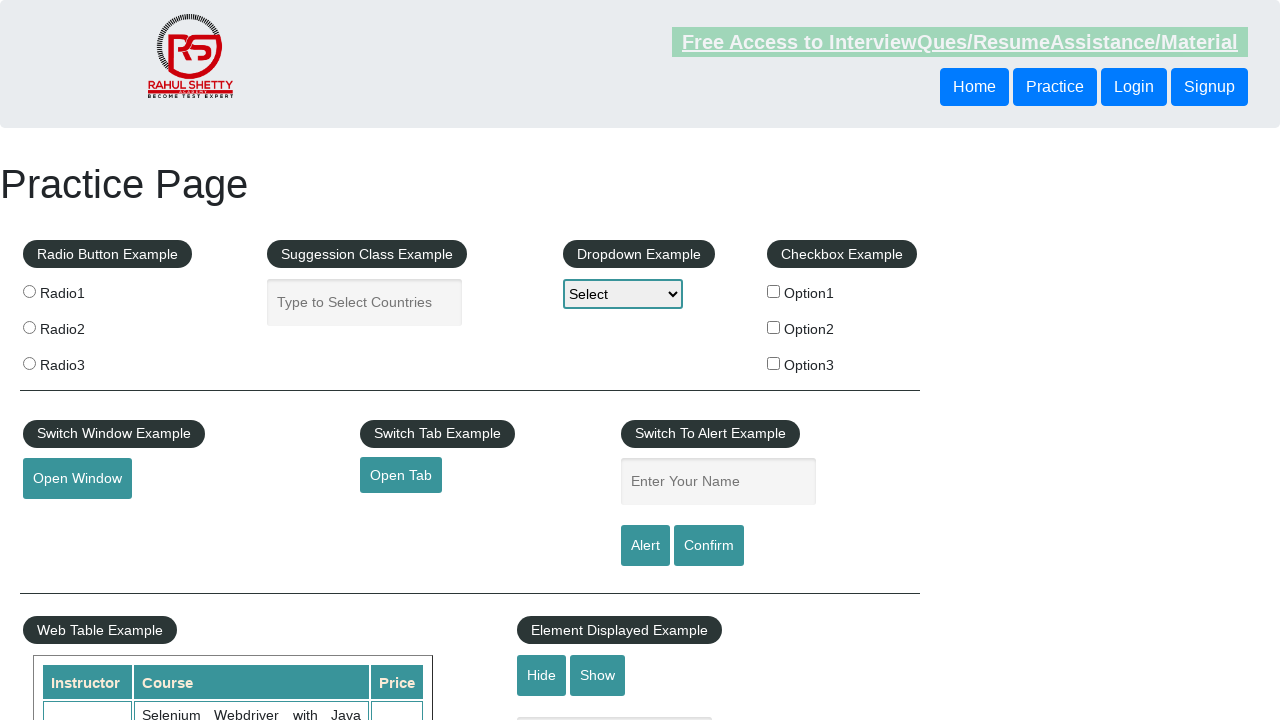

Clicked confirm button at (709, 546) on #confirmbtn
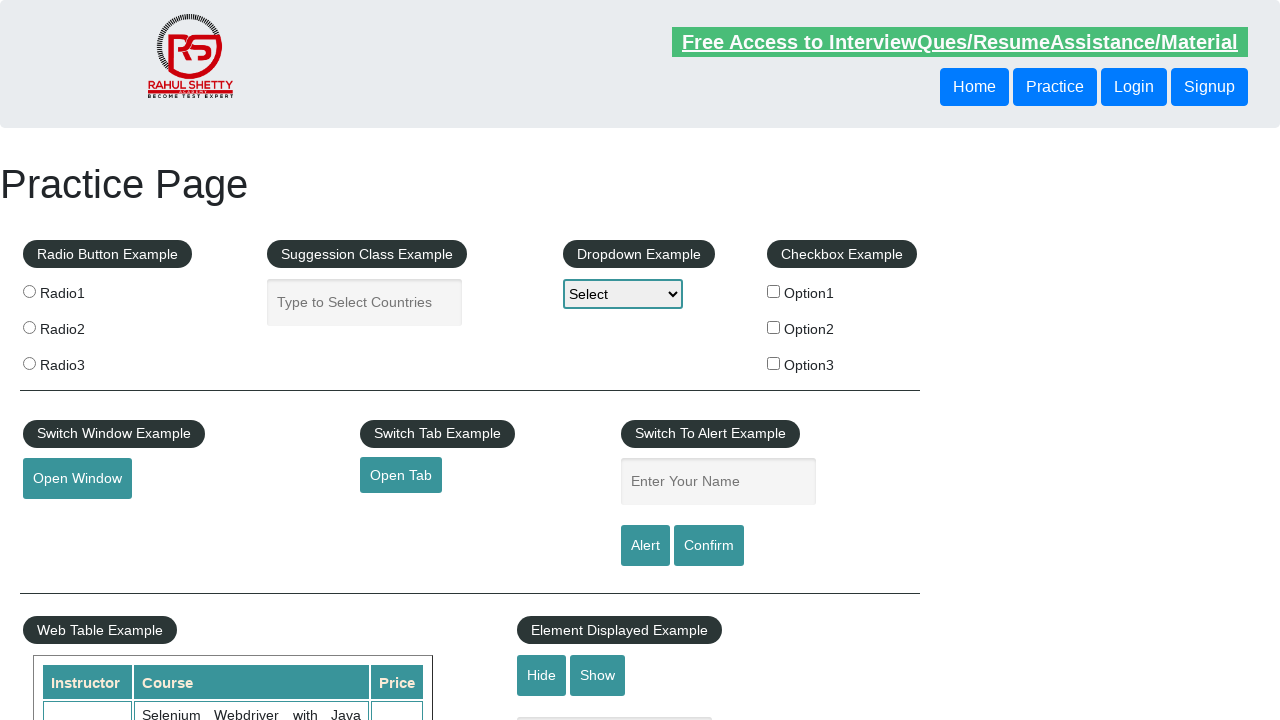

Set up dialog handler to dismiss confirm dialog
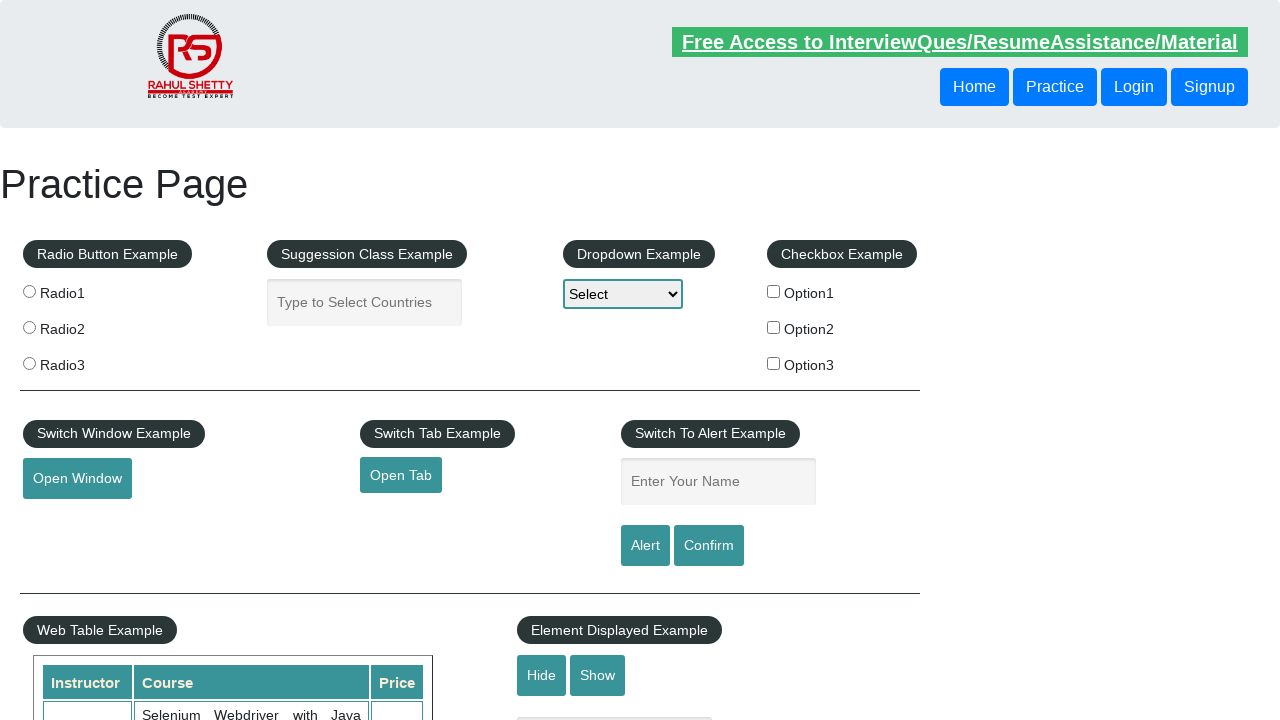

Waited for confirm dialog processing
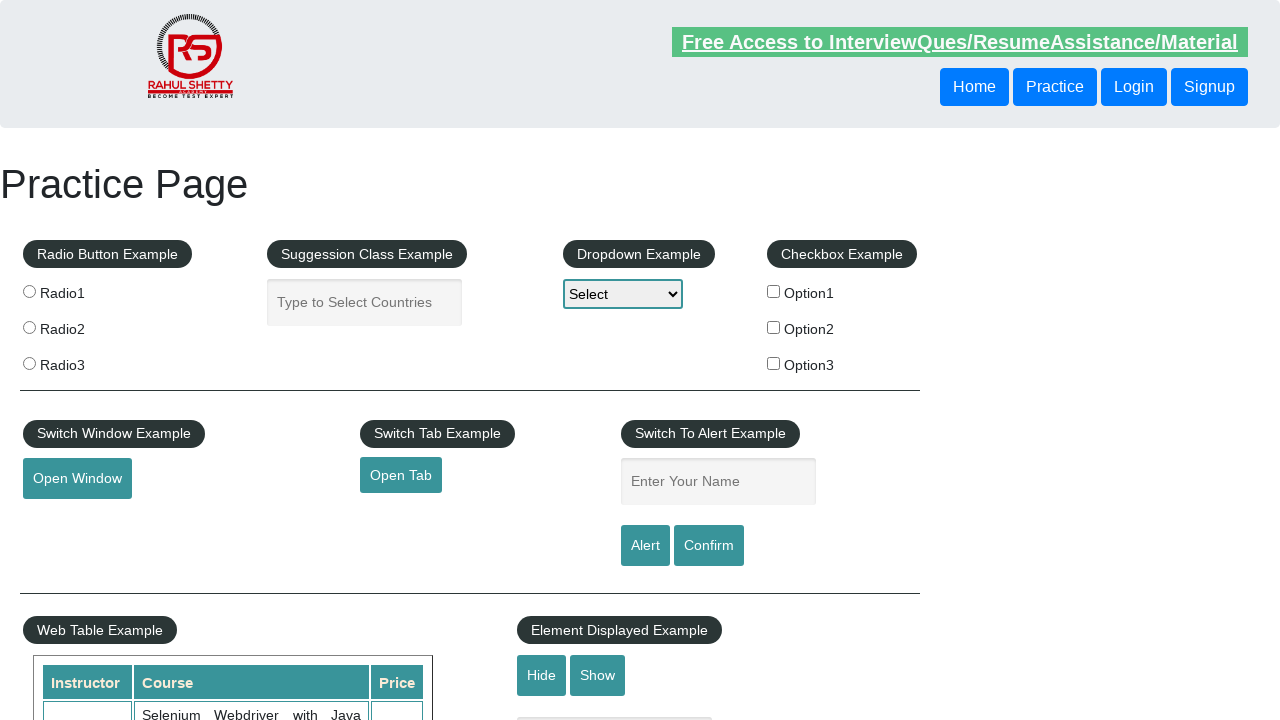

Clicked confirm button again at (709, 546) on #confirmbtn
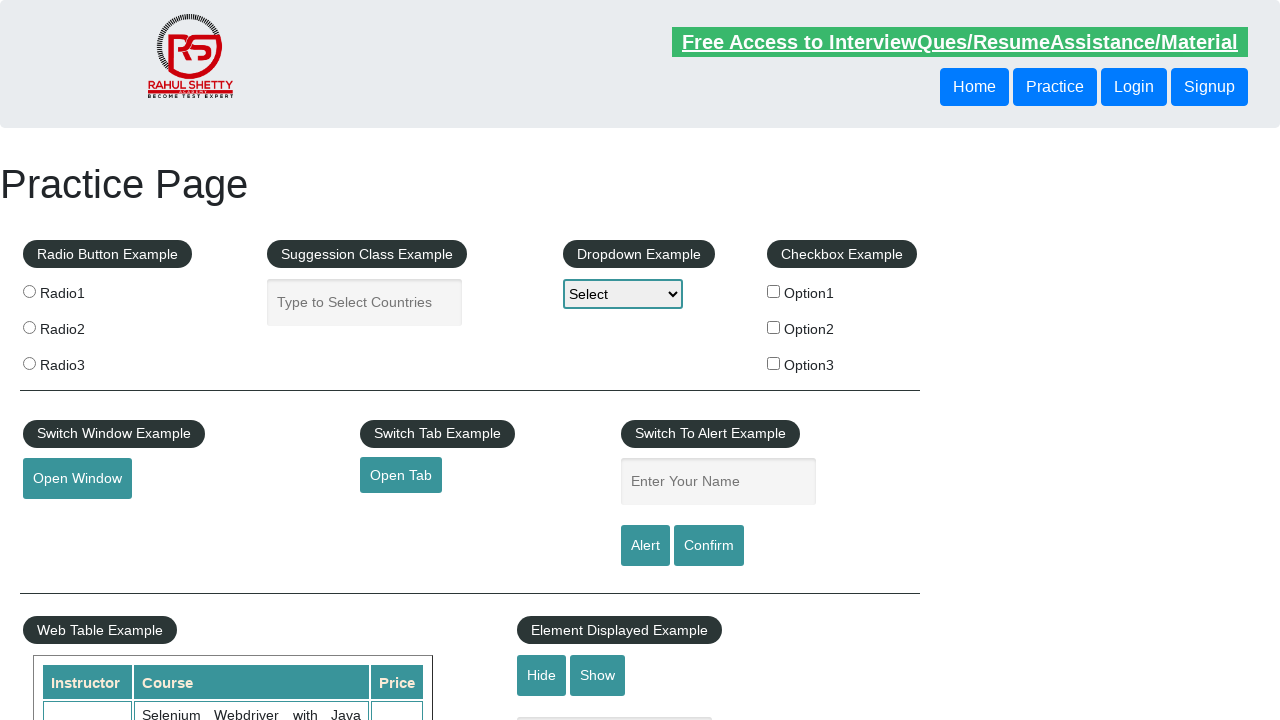

Waited for second confirm dialog processing
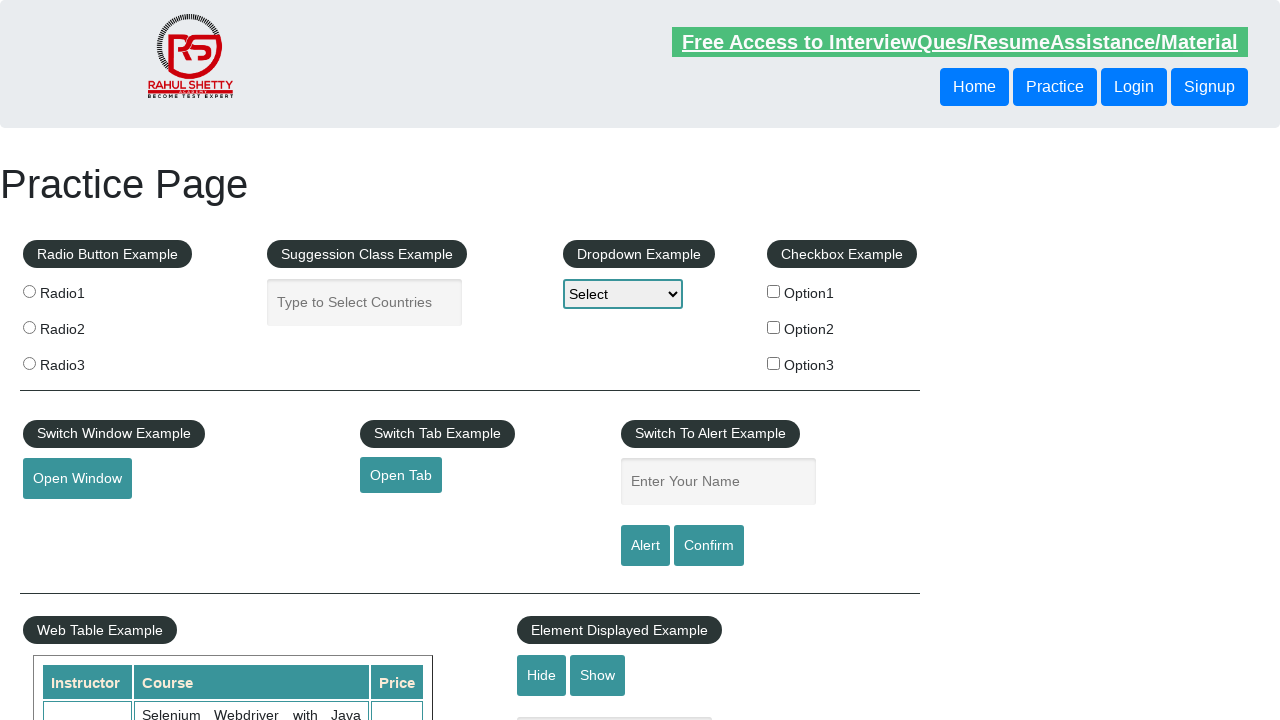

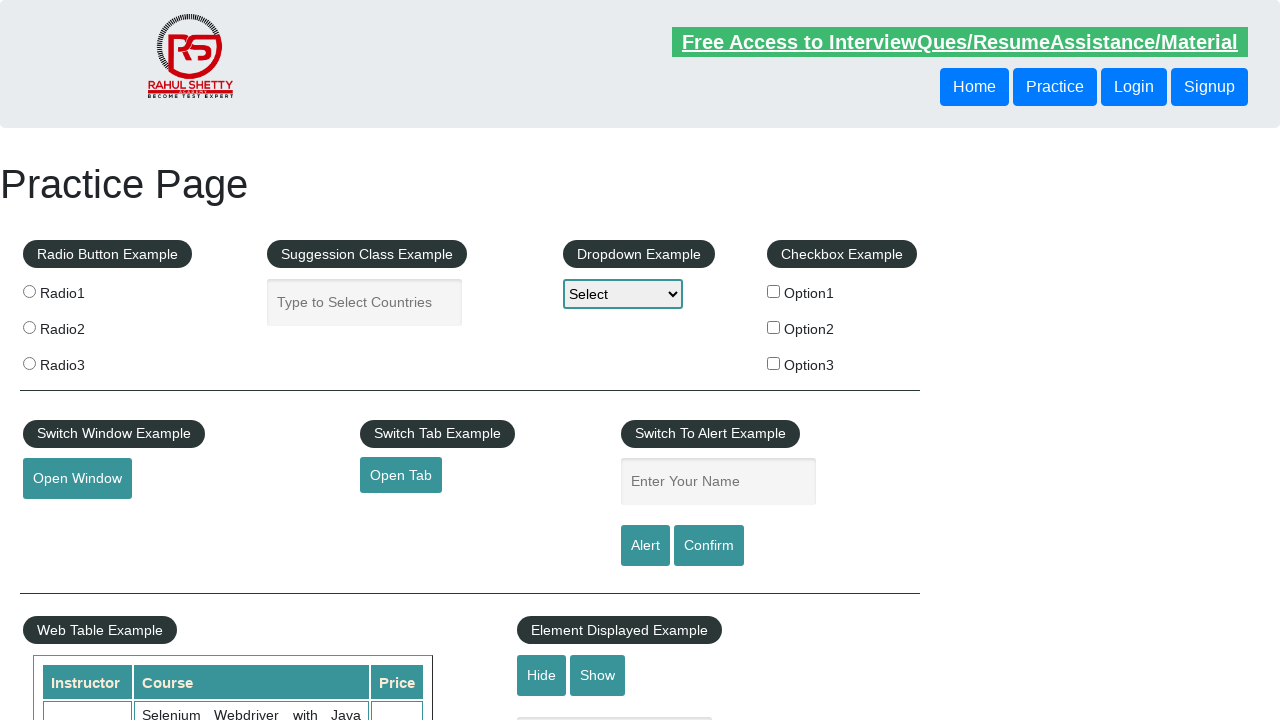